Tests e-commerce functionality by searching for products, adding a specific item to cart, and proceeding through checkout

Starting URL: https://rahulshettyacademy.com/seleniumPractise/#/

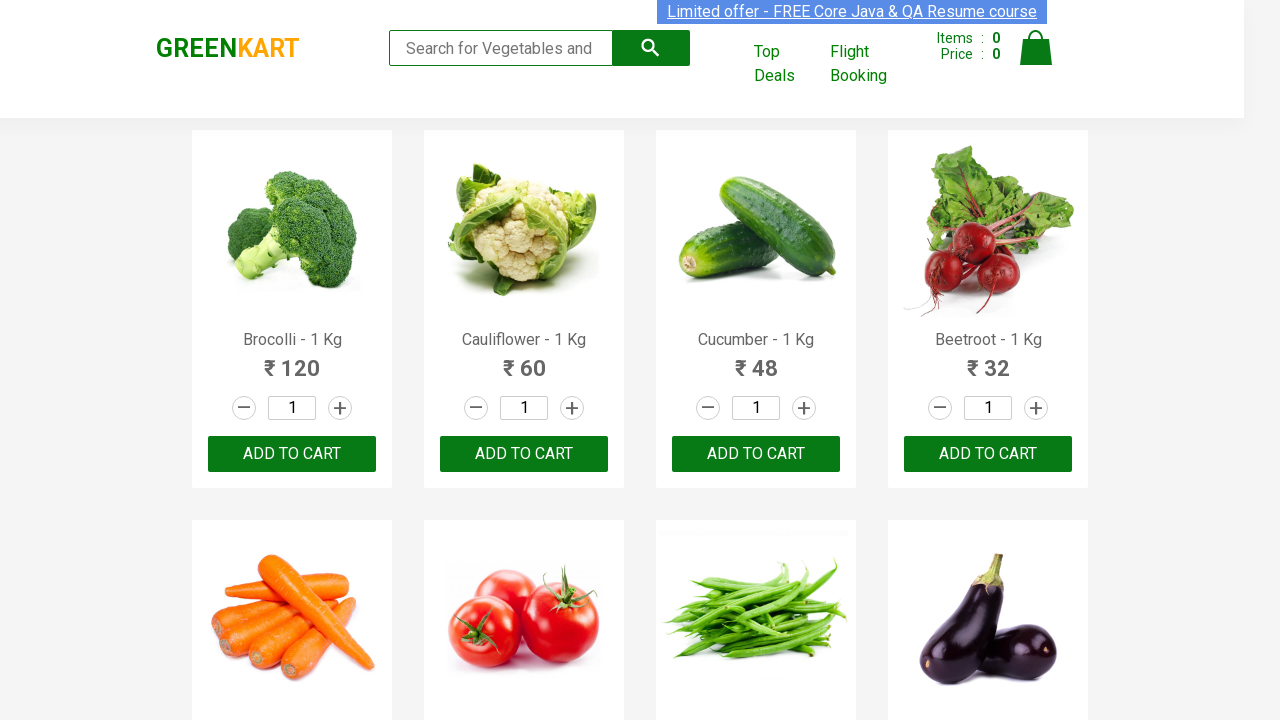

Filled search field with 'ca' to find products on .search-keyword
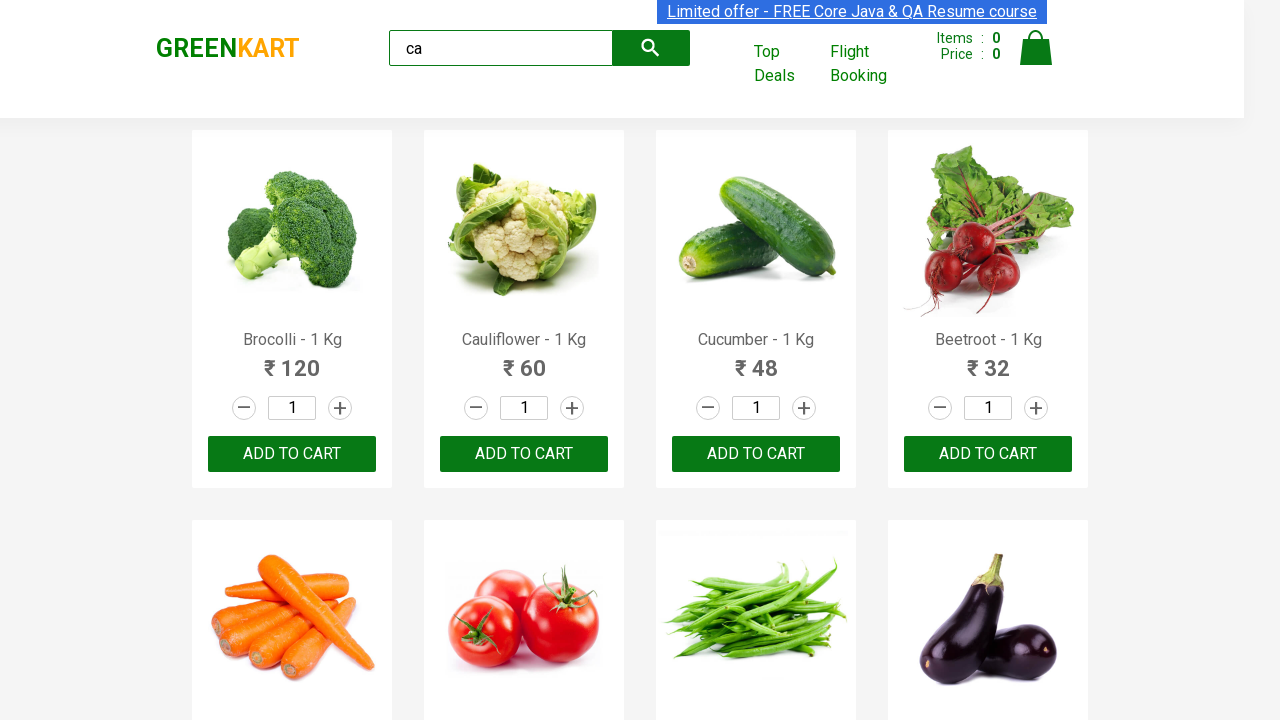

Waited for products to load after search
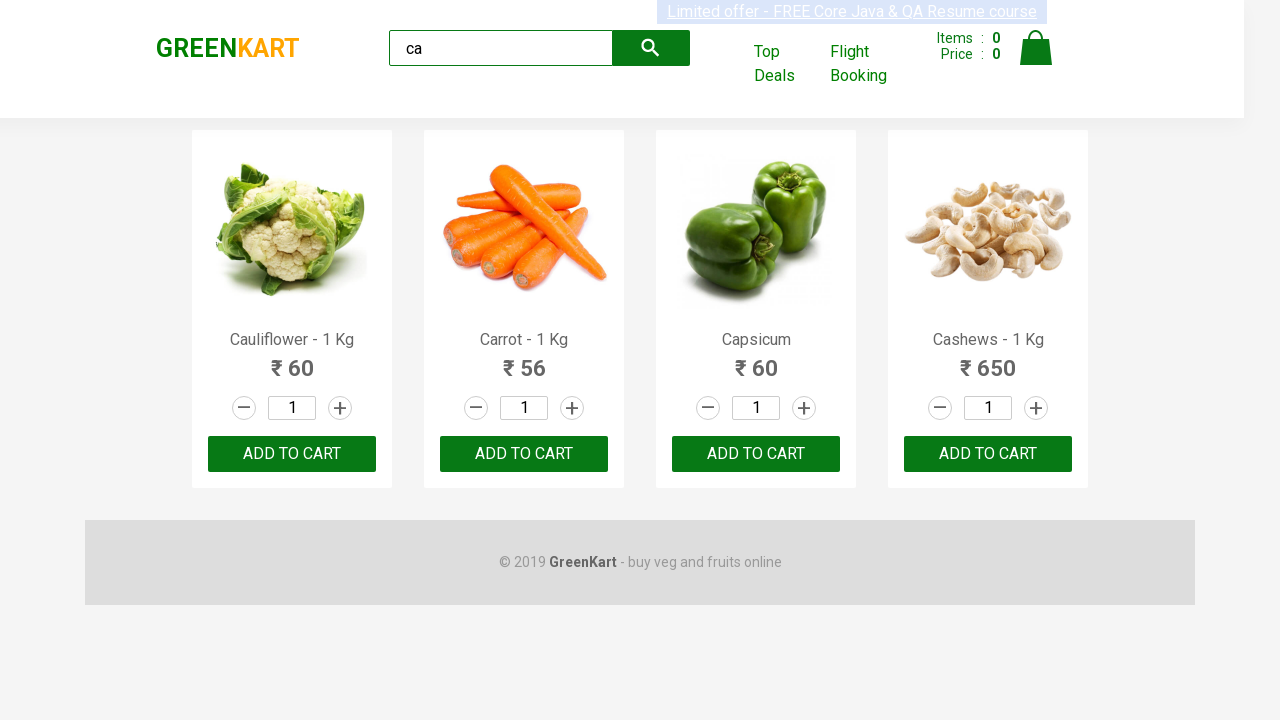

Retrieved list of all products on page
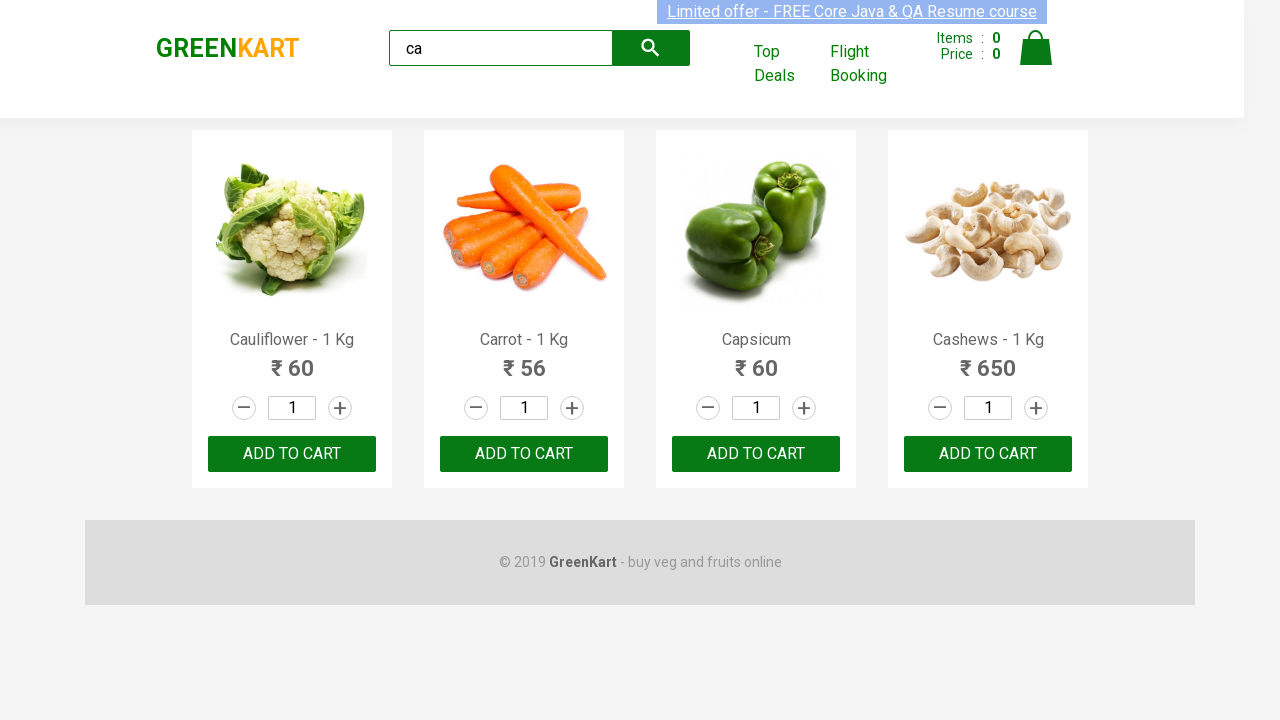

Found Cashews product and clicked 'Add to Cart' button at (988, 454) on .products .product >> nth=3 >> button
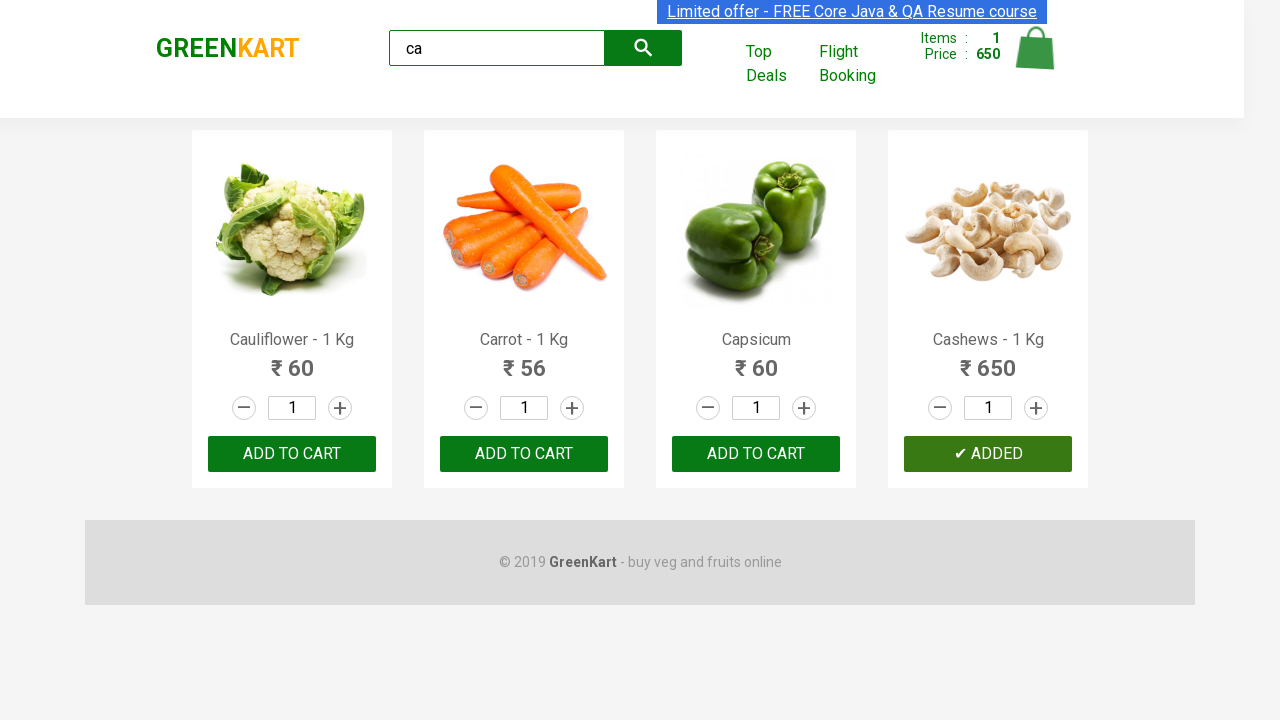

Clicked cart icon to view shopping cart at (1036, 48) on .cart-icon > img
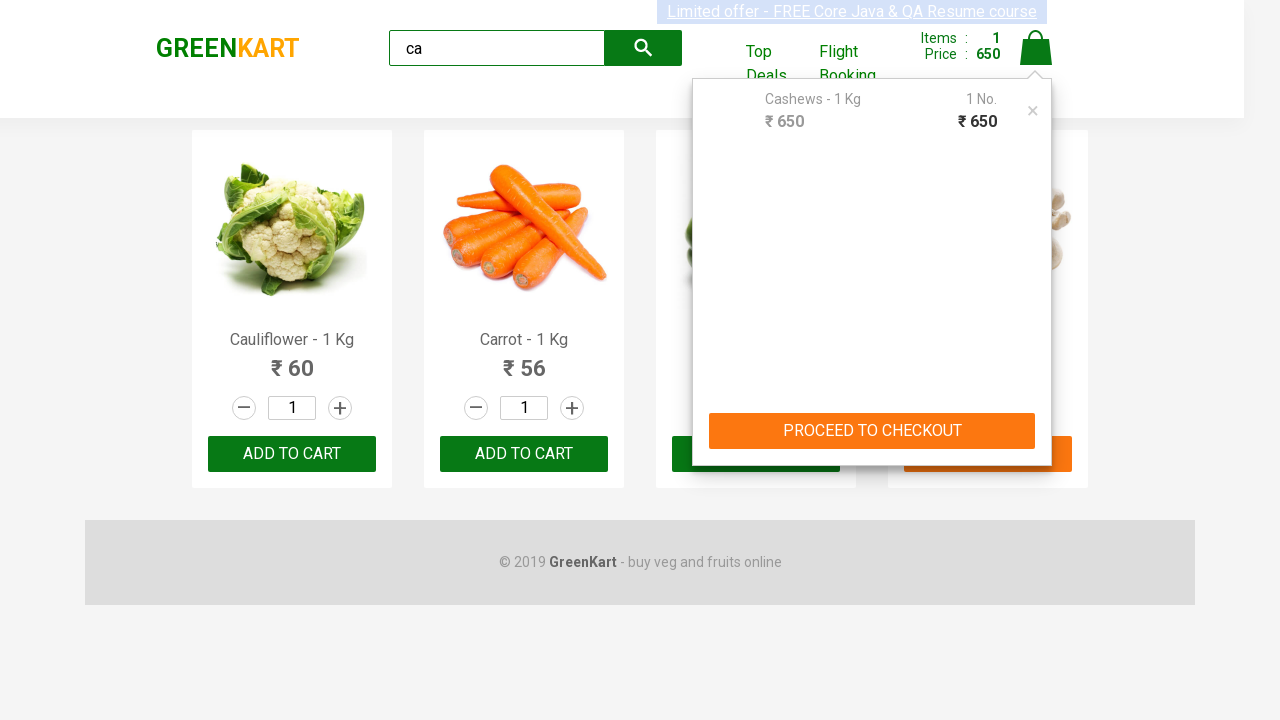

Clicked 'PROCEED TO CHECKOUT' button to advance to checkout at (872, 431) on text=PROCEED TO CHECKOUT
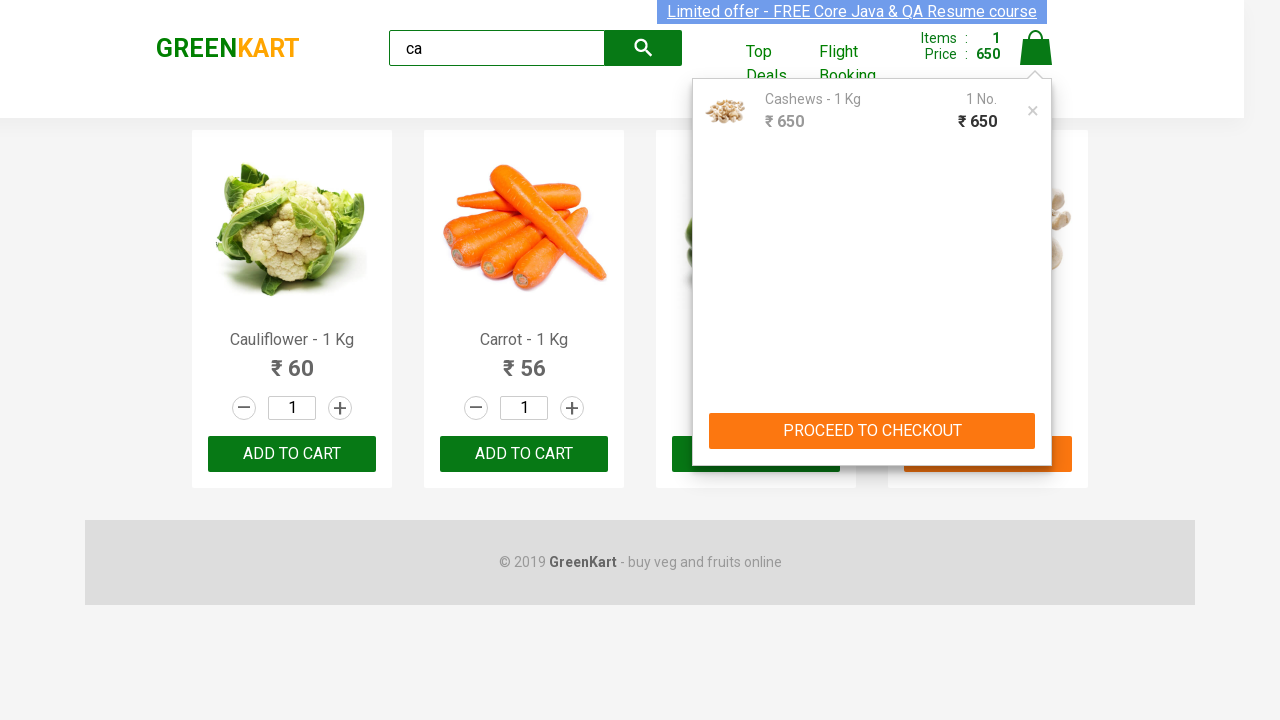

Clicked 'Place Order' button to complete purchase at (1036, 420) on text=Place Order
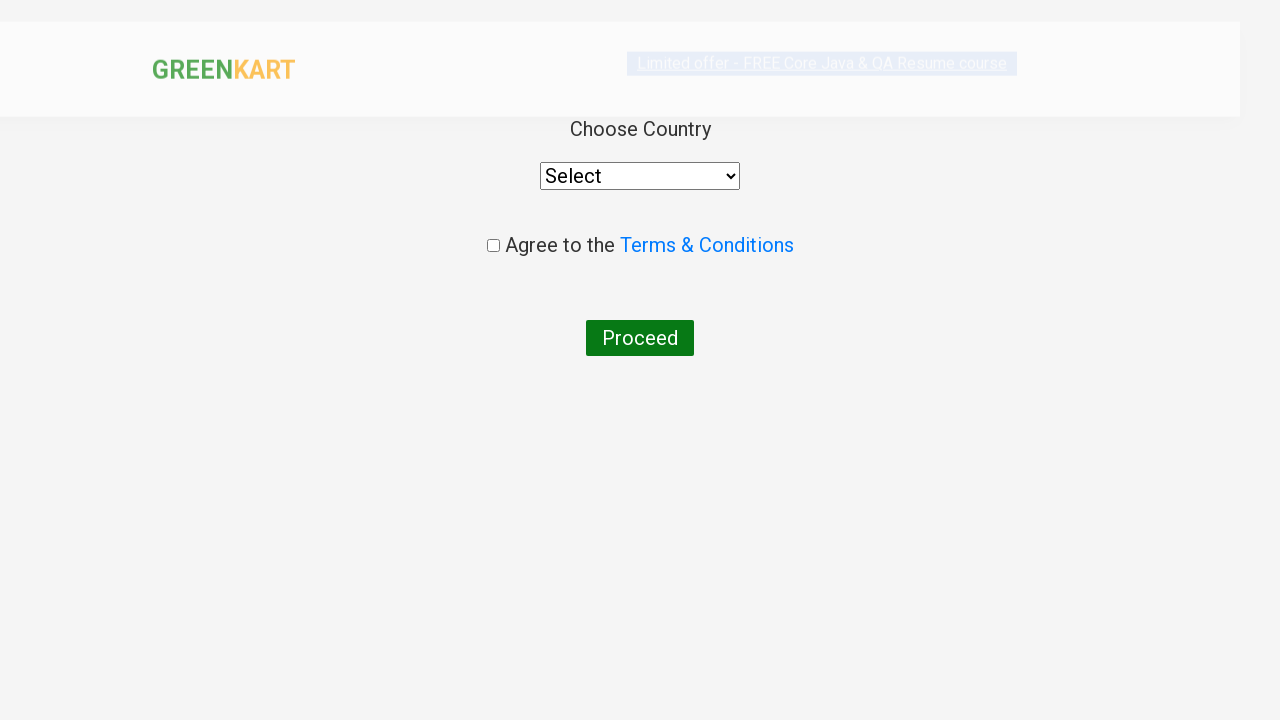

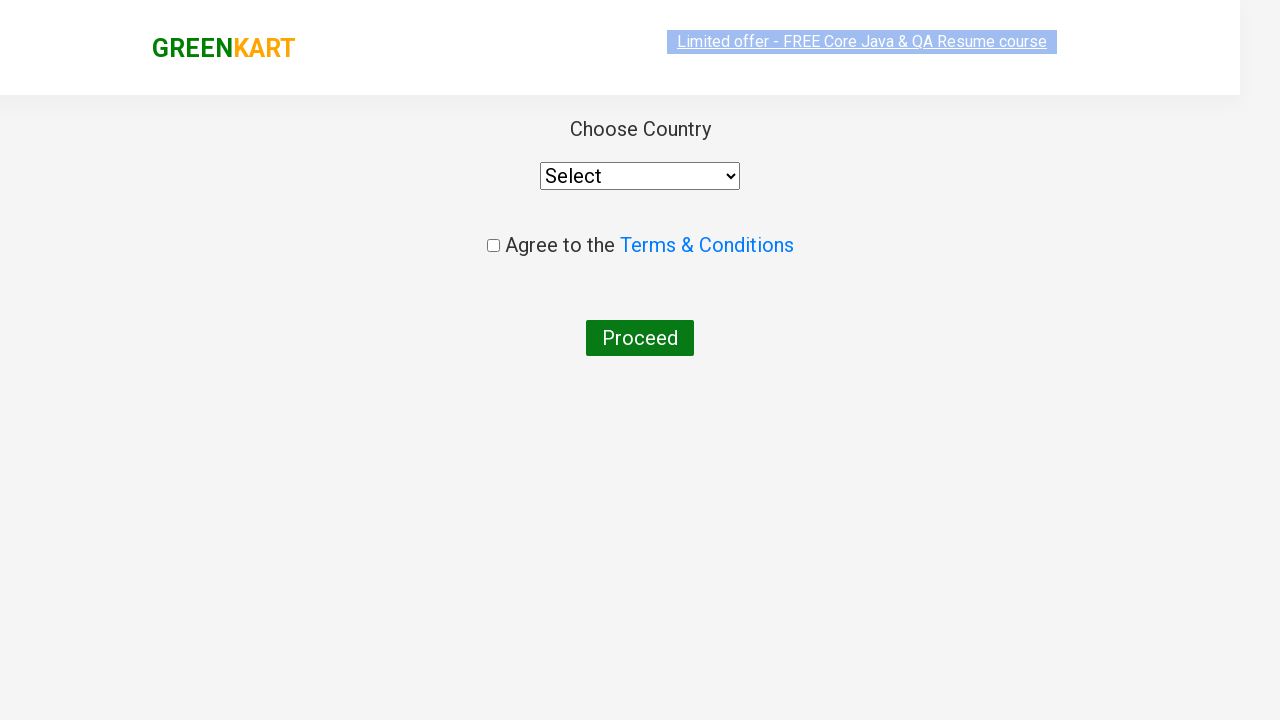